Navigates to jQuery UI website, clicks on Draggable demo, switches to iframe and retrieves text from draggable element

Starting URL: http://jqueryui.com/

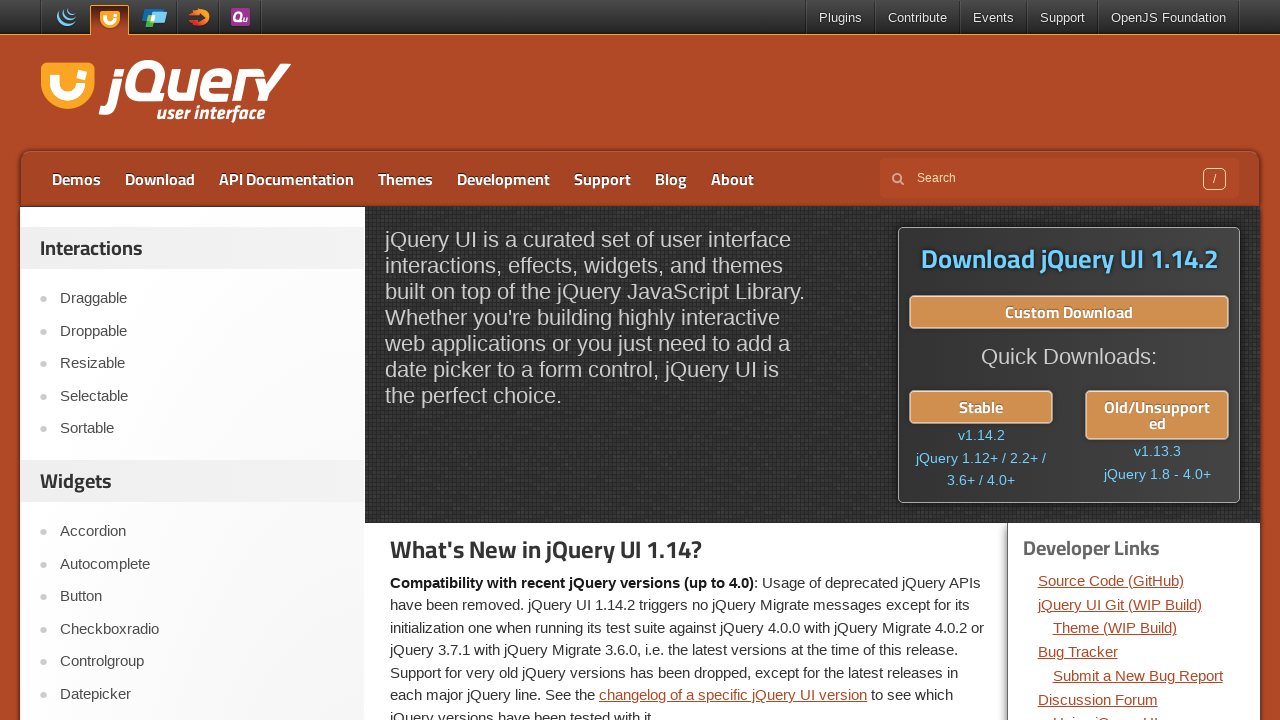

Clicked on Draggable demo link at (202, 299) on xpath=//a[text()='Draggable']
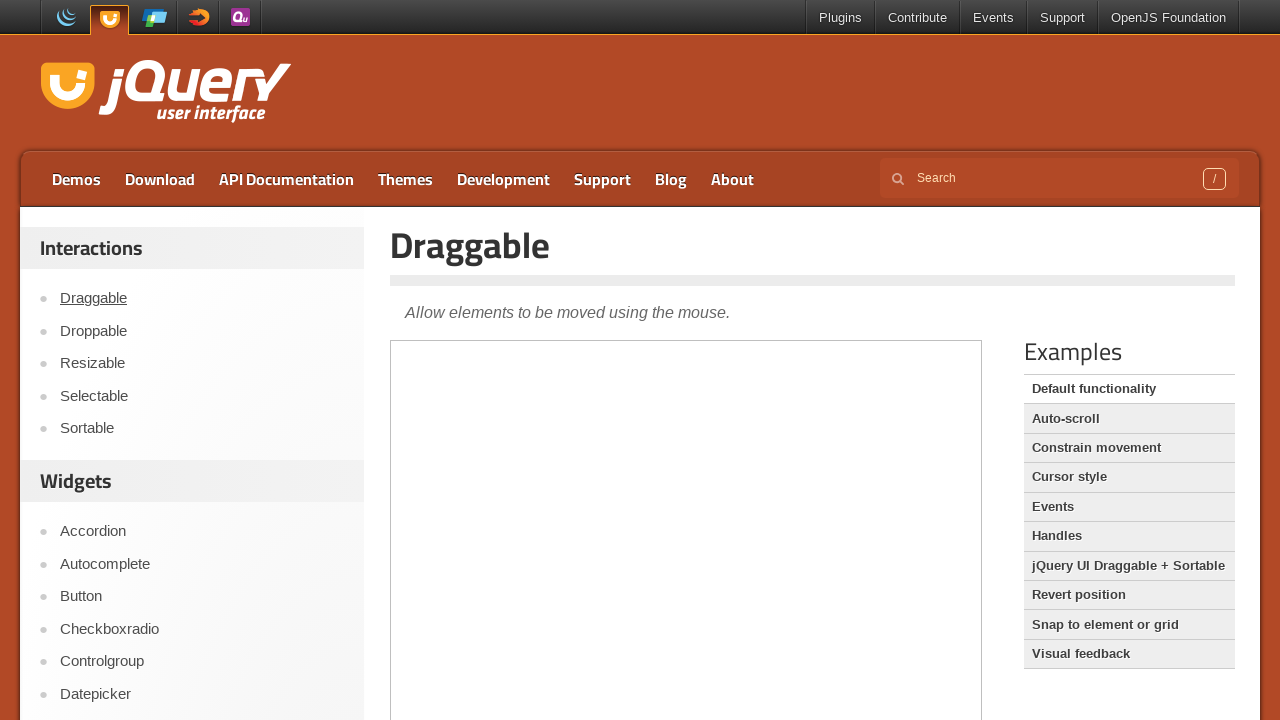

Demo iframe loaded
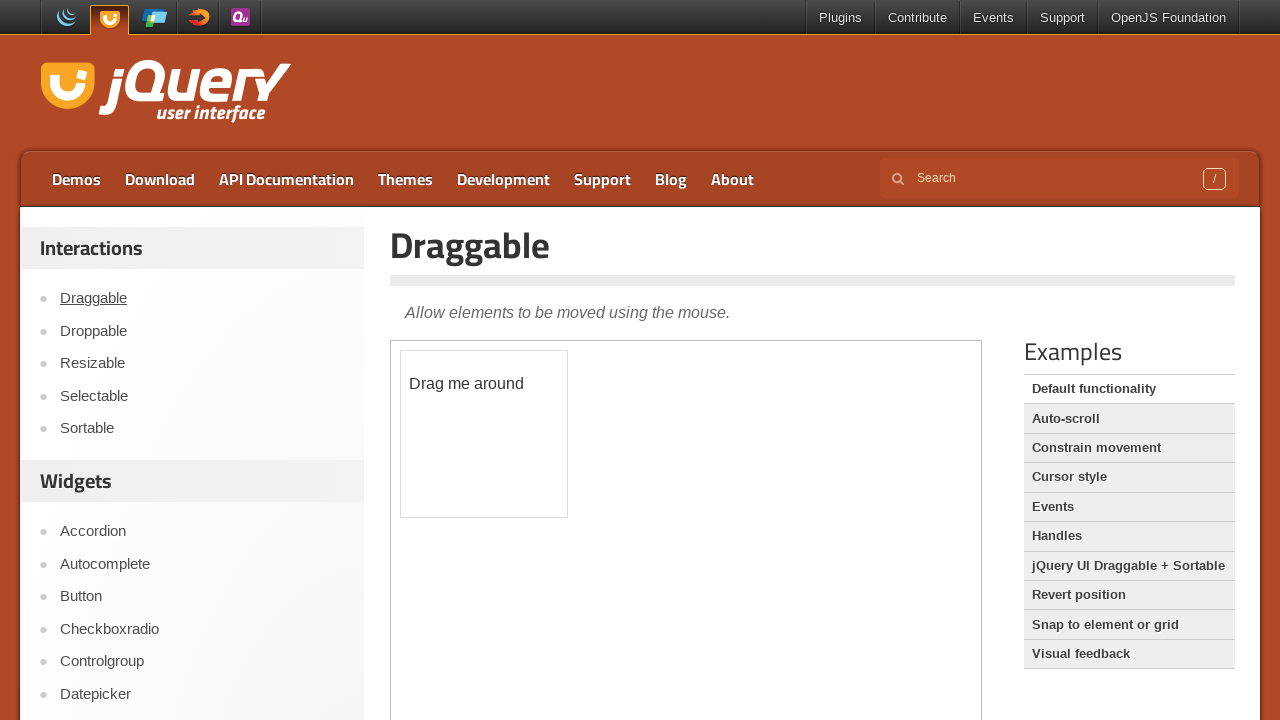

Switched to demo iframe
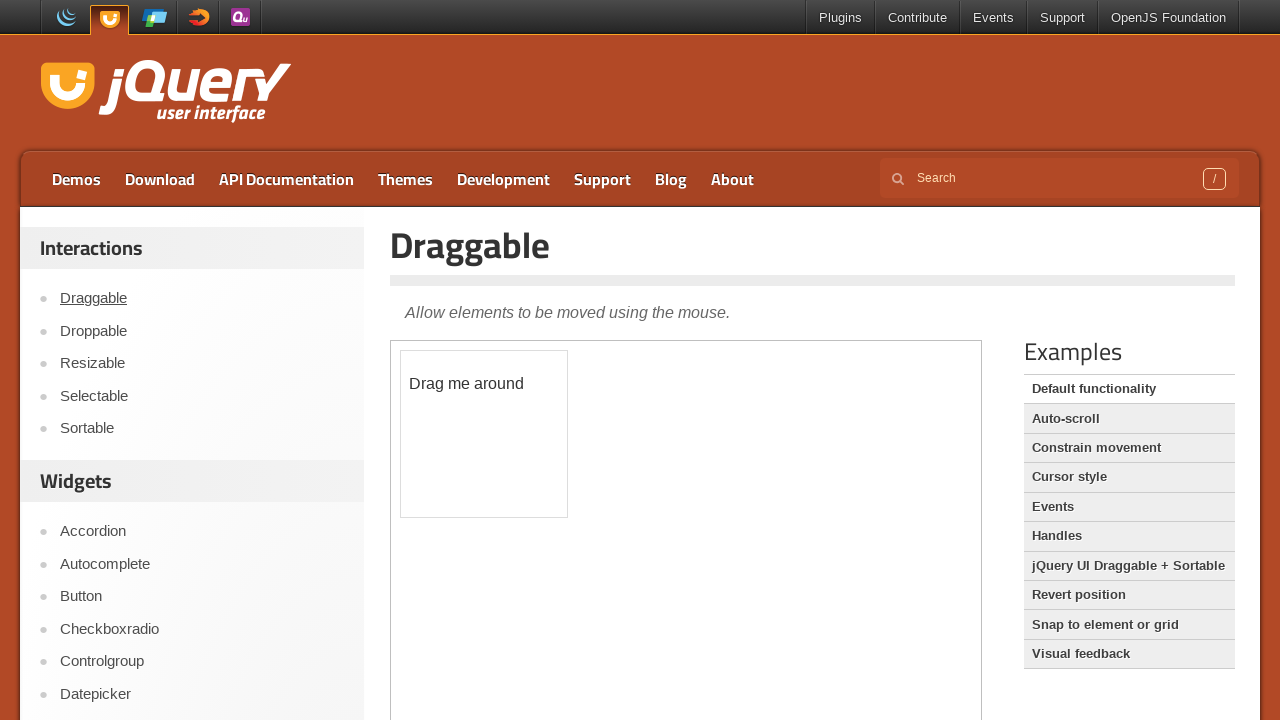

Retrieved text from draggable element: '
	Drag me around
'
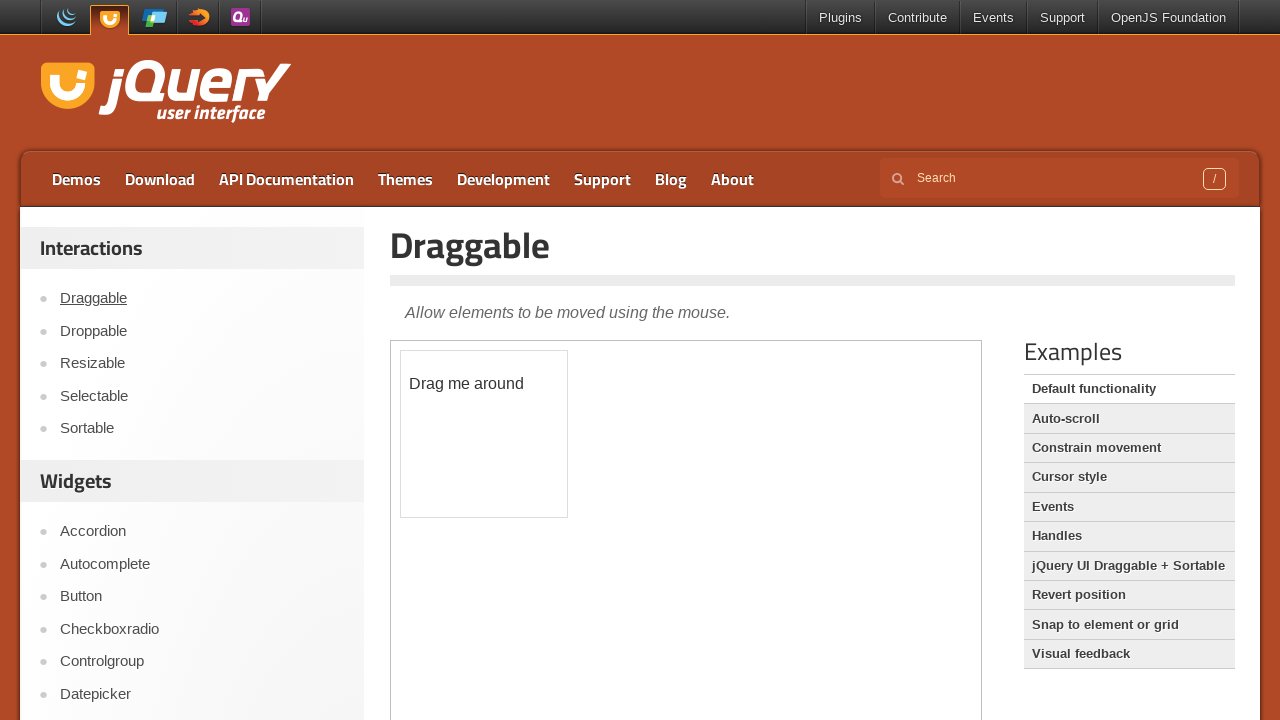

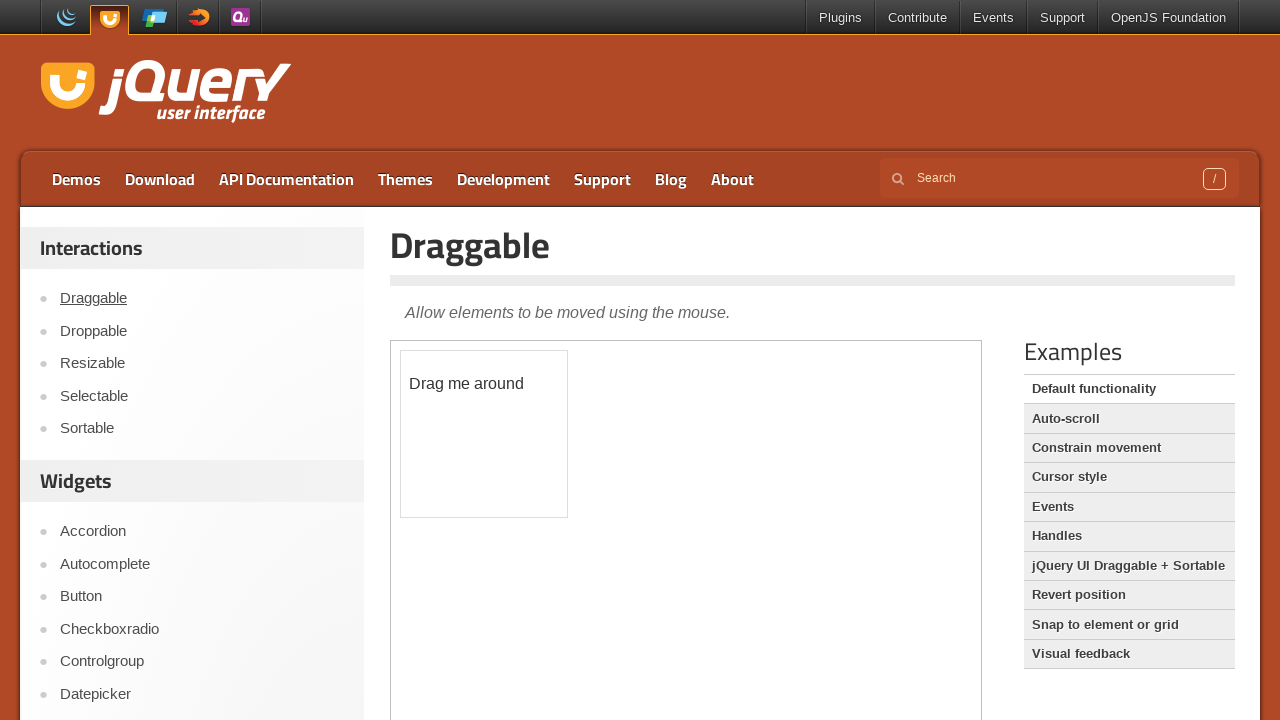